Tests the complete purchase flow by adding an item to cart, filling out the order form with customer details, and completing the purchase

Starting URL: https://www.demoblaze.com/

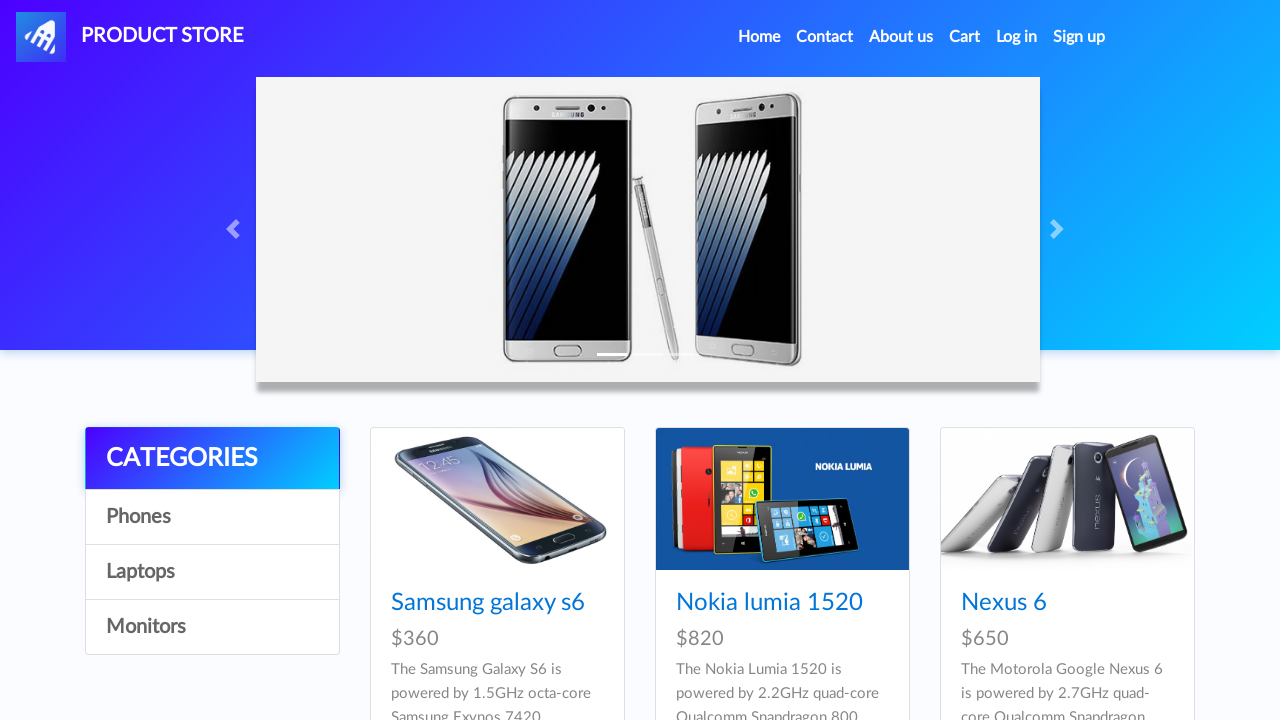

Clicked on Monitors category at (212, 627) on xpath=//a[text()='Monitors']
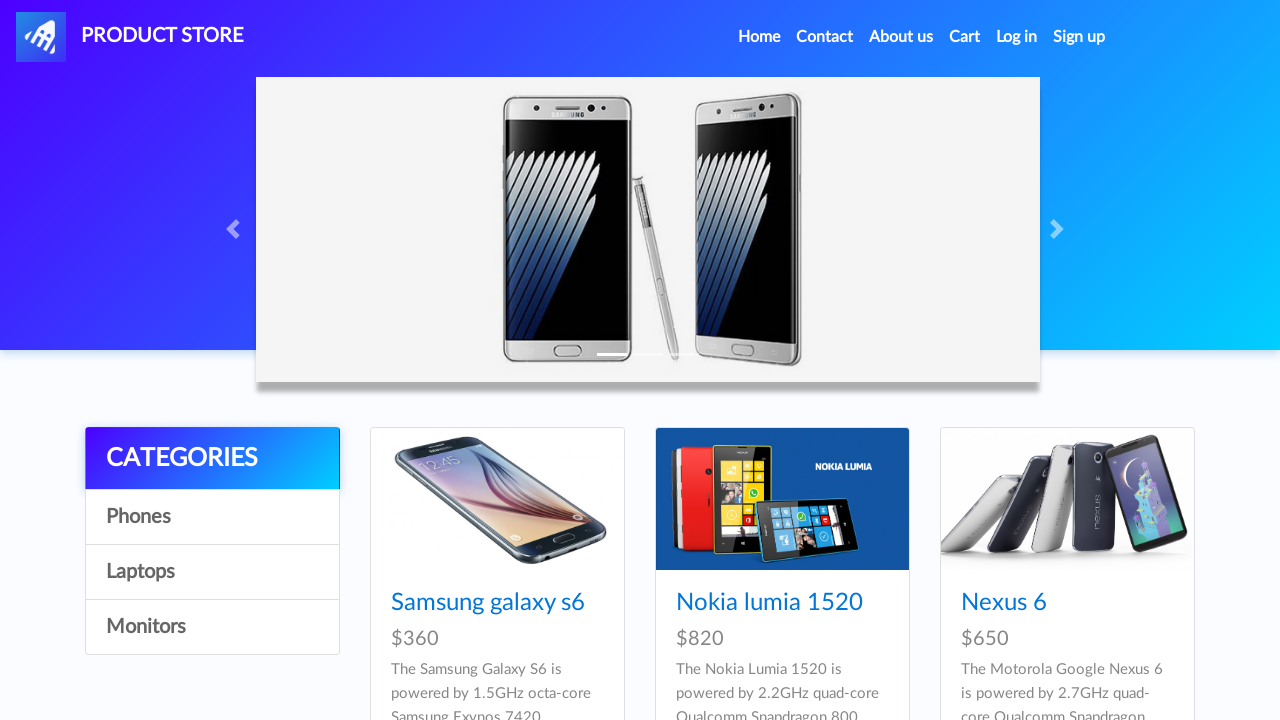

Waited for Apple monitor 24 product to load
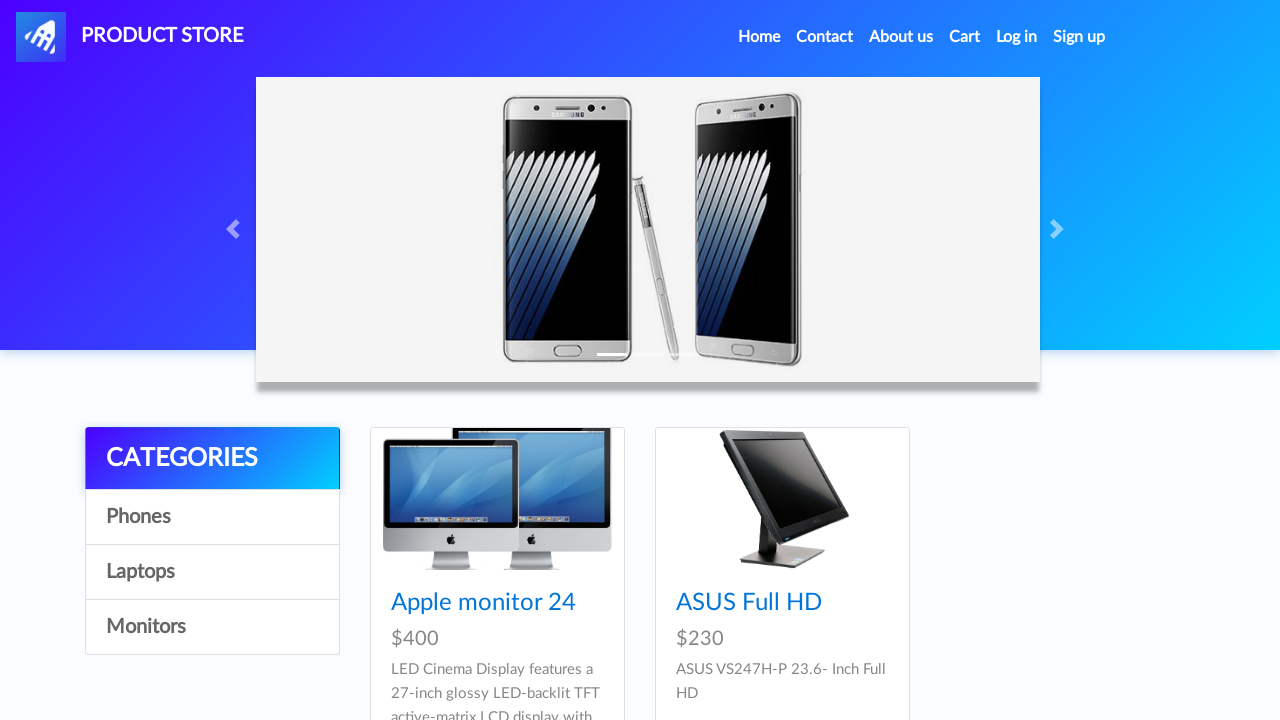

Clicked on Apple monitor 24 product at (484, 603) on xpath=//a[text()='Apple monitor 24']
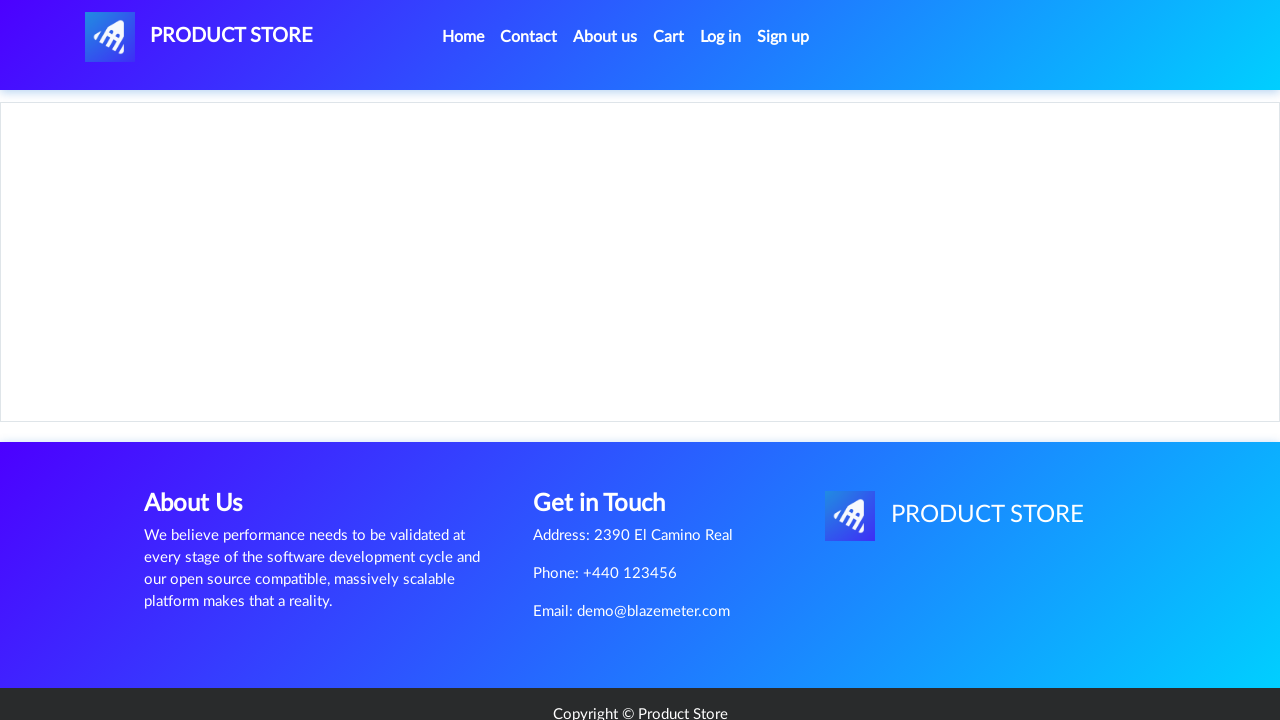

Clicked Add to cart button at (610, 460) on xpath=//a[contains(text(),'Add to cart')]
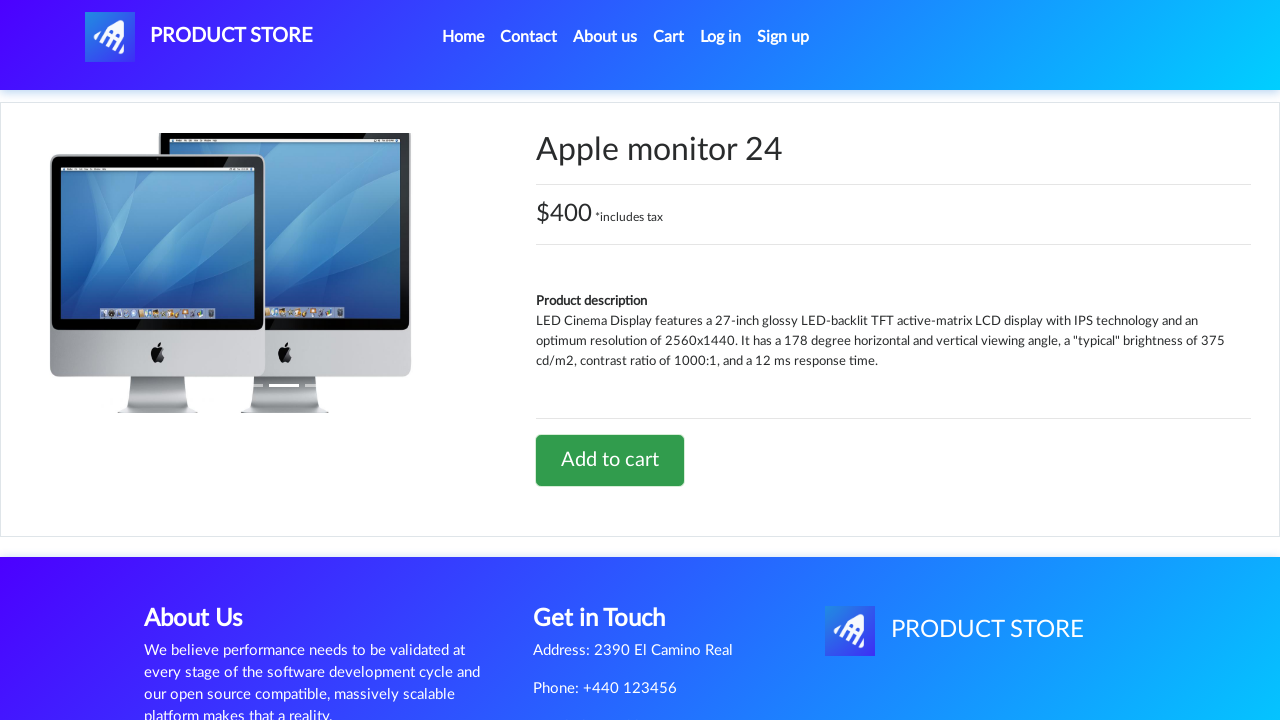

Set up dialog handler to accept alerts
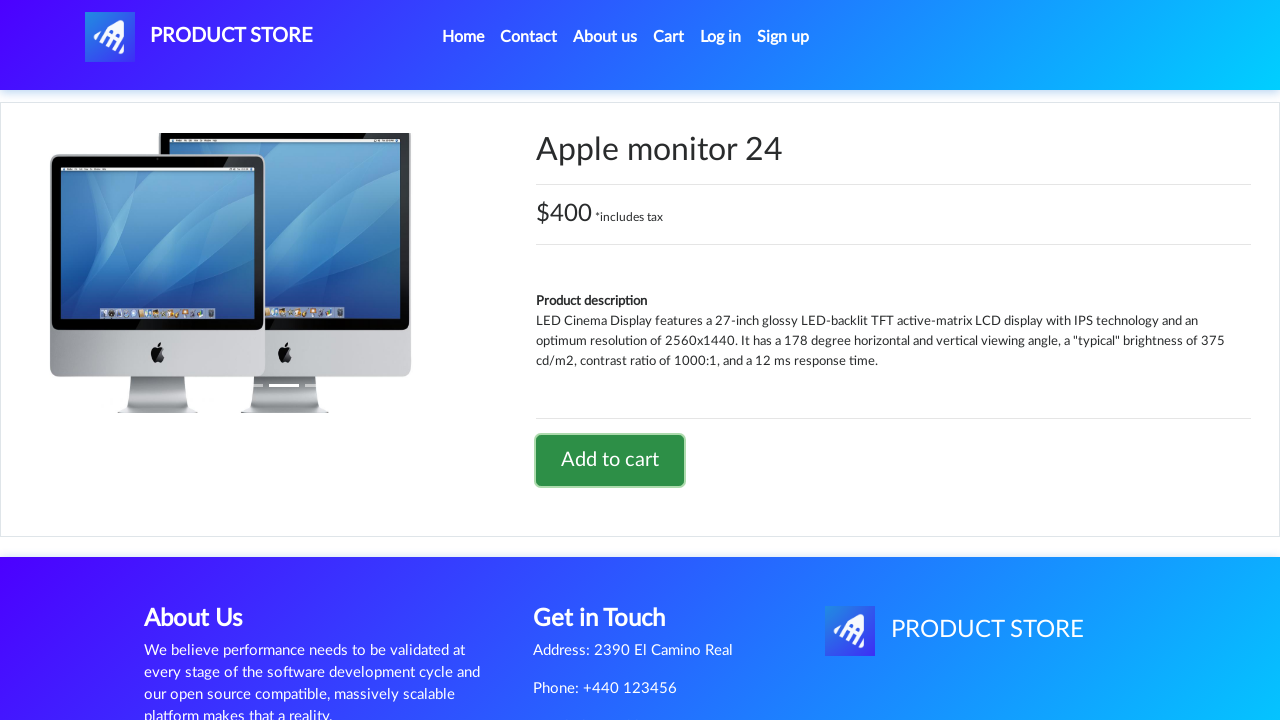

Waited for alert confirmation to complete
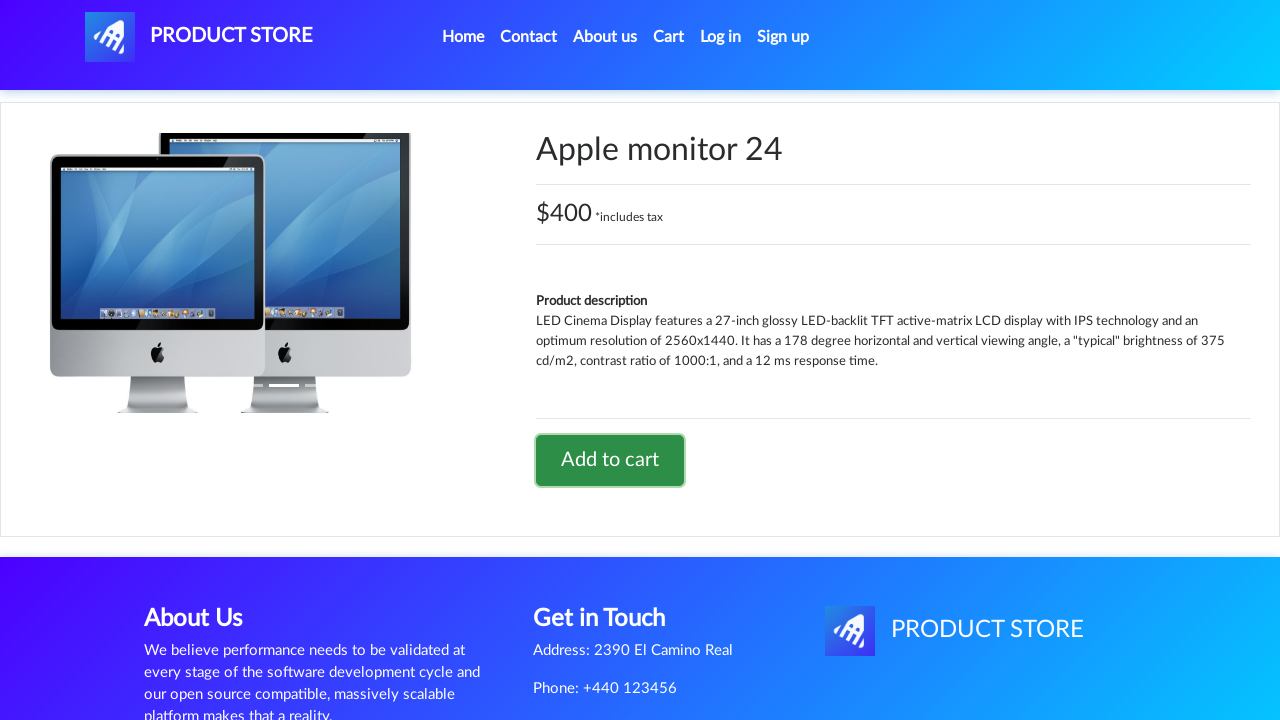

Clicked on Cart link to navigate to cart page at (669, 37) on xpath=//a[contains(text(),'Cart')]
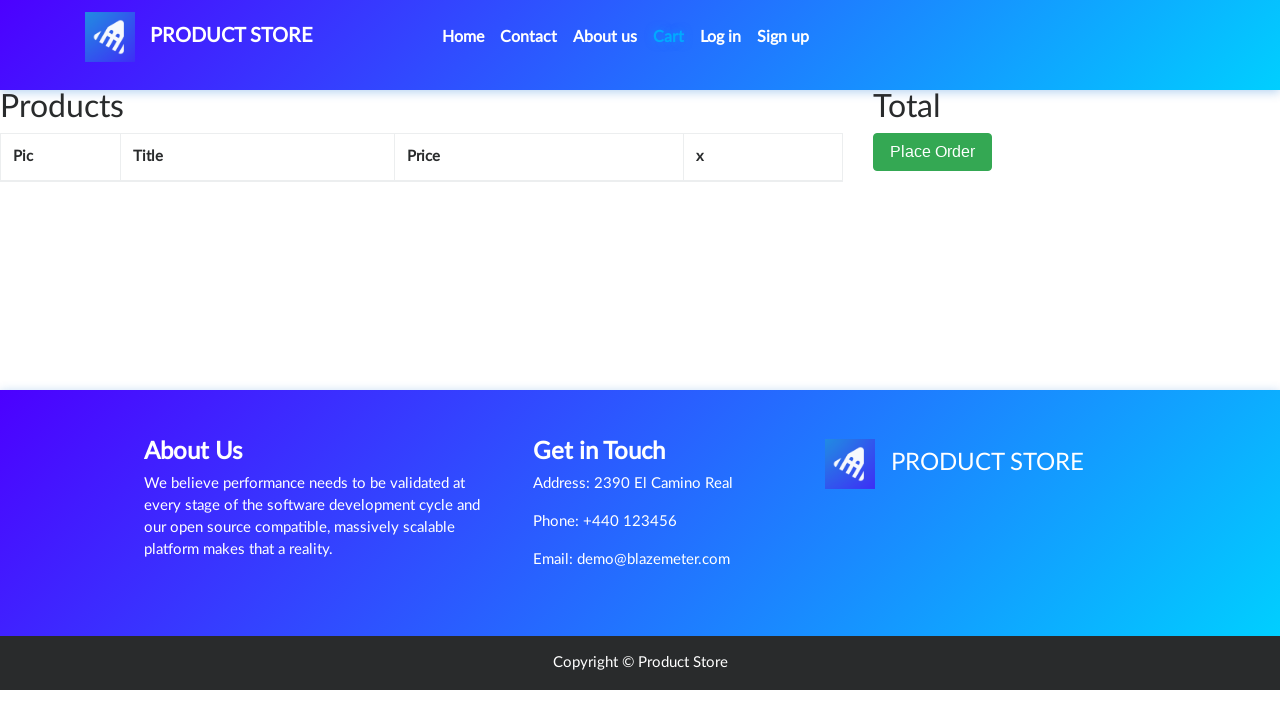

Waited for cart items to load in table
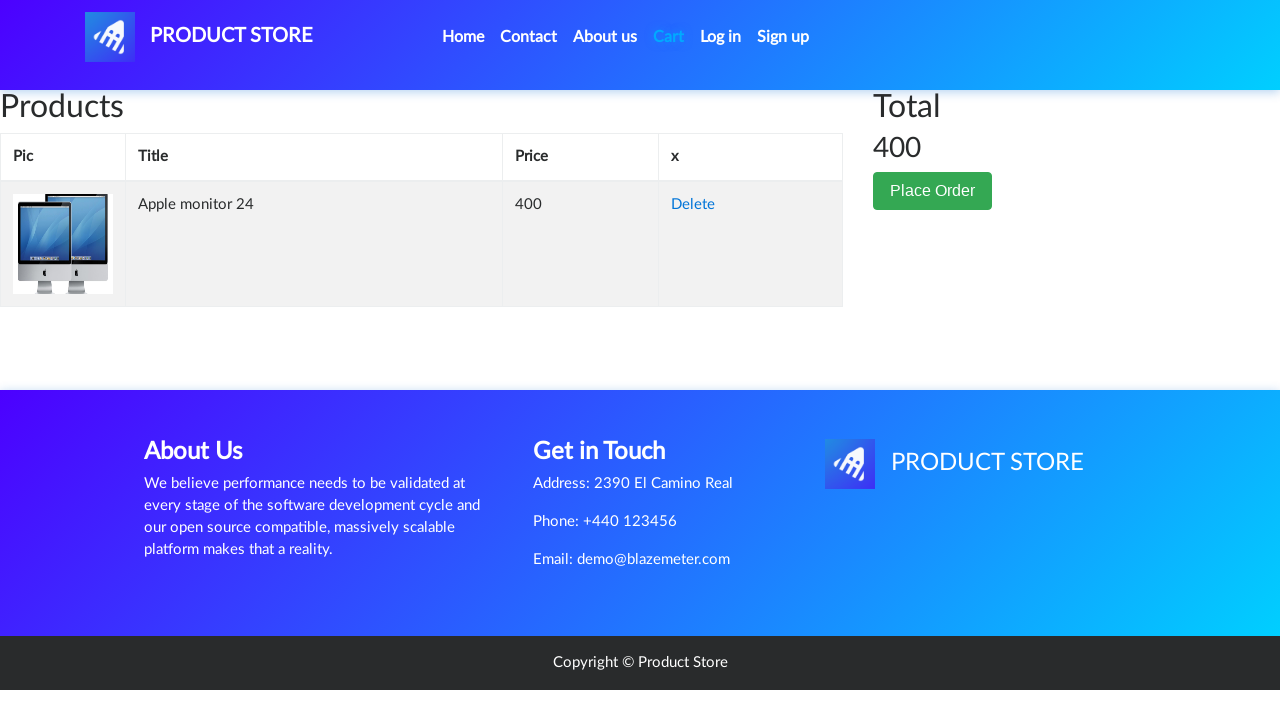

Clicked Place Order button at (933, 191) on xpath=//button[contains(text(),'Place Order')]
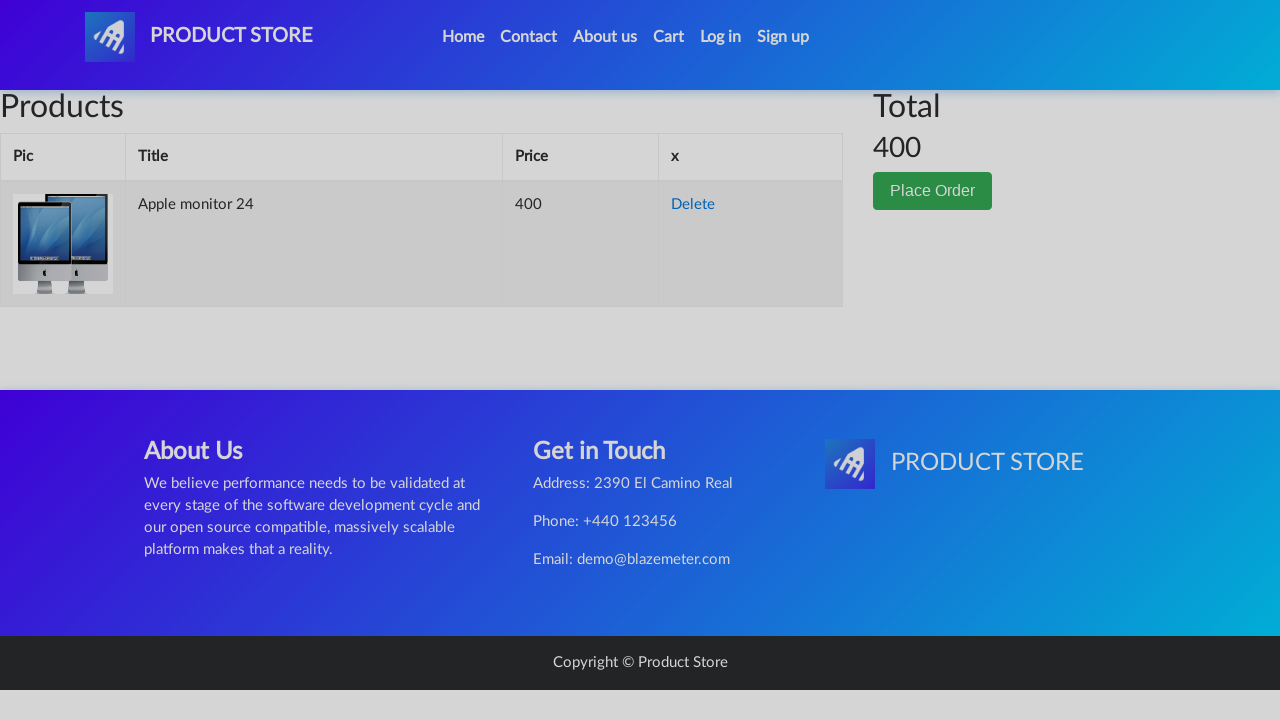

Waited for order form with Purchase button to become visible
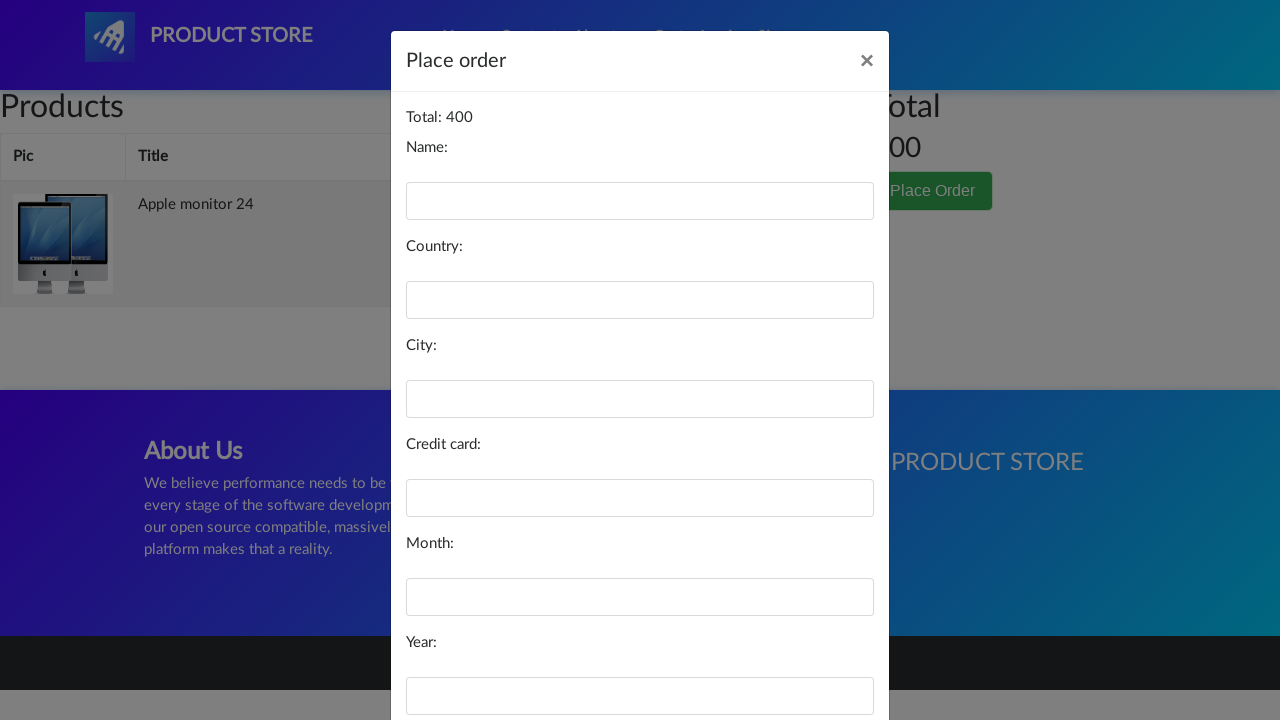

Filled in customer name: John Doe on //input[@id='name']
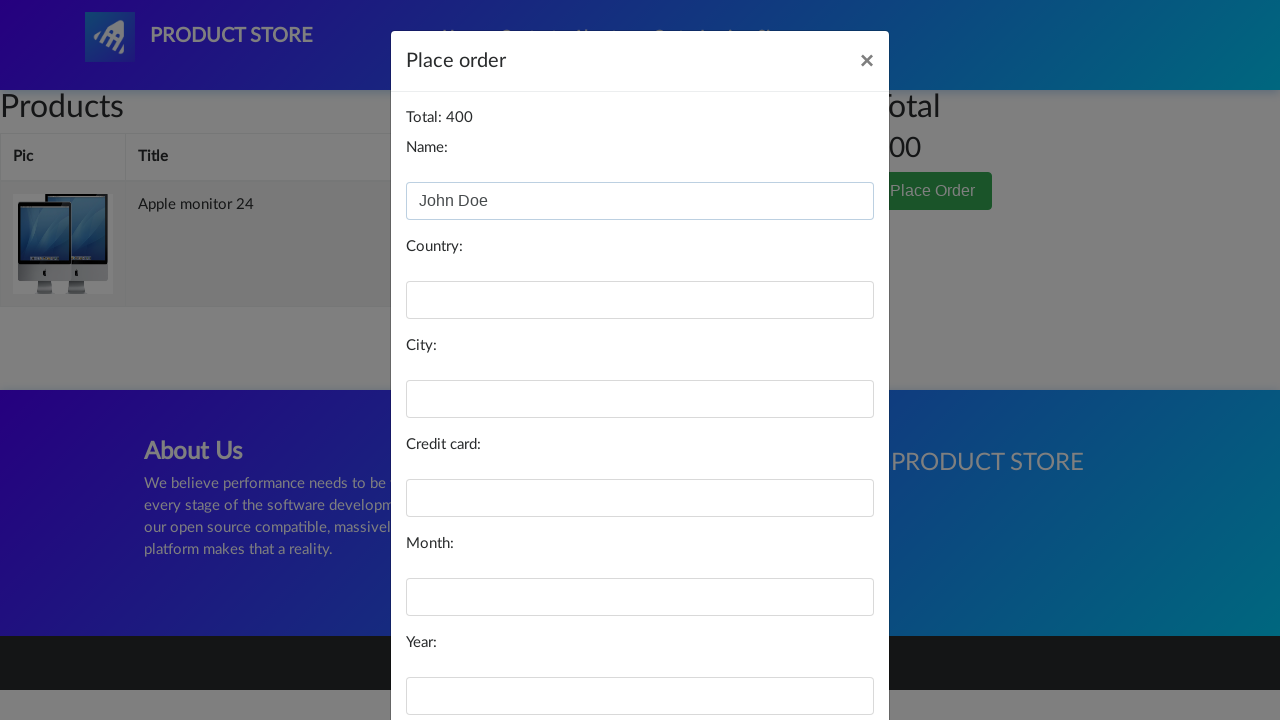

Filled in country: United States on //input[@id='country']
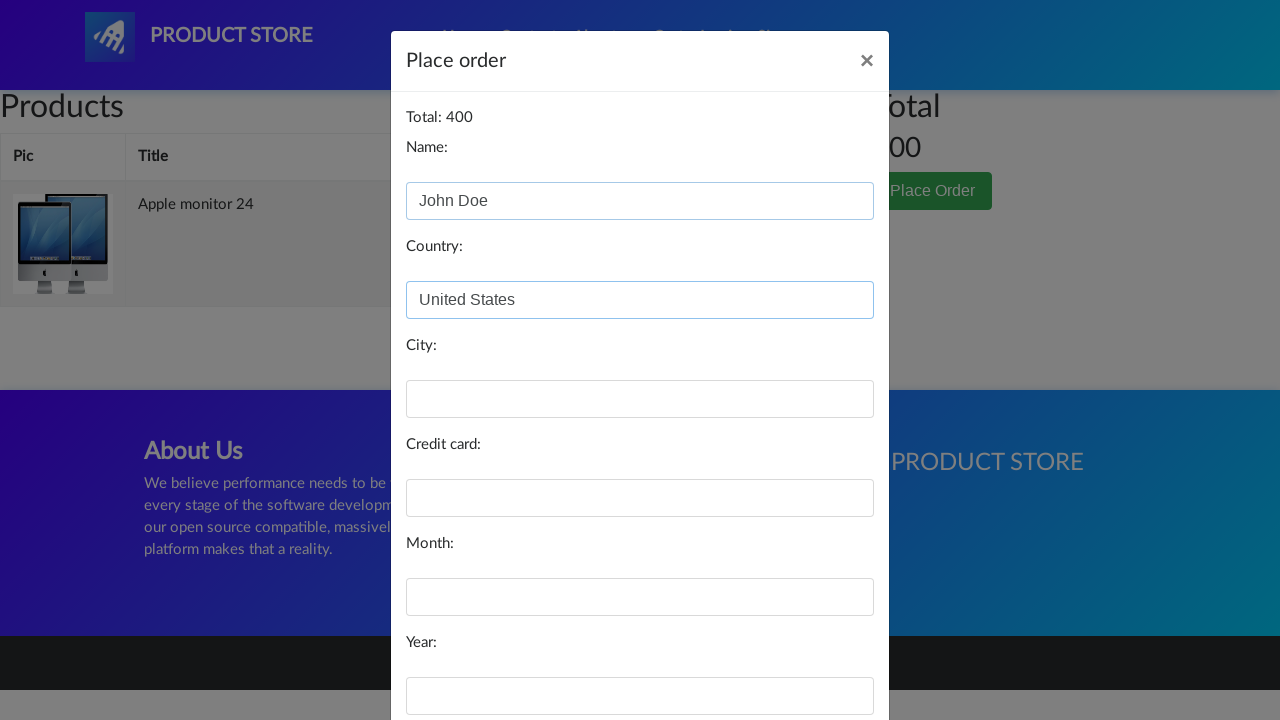

Filled in city: New York on //input[@id='city']
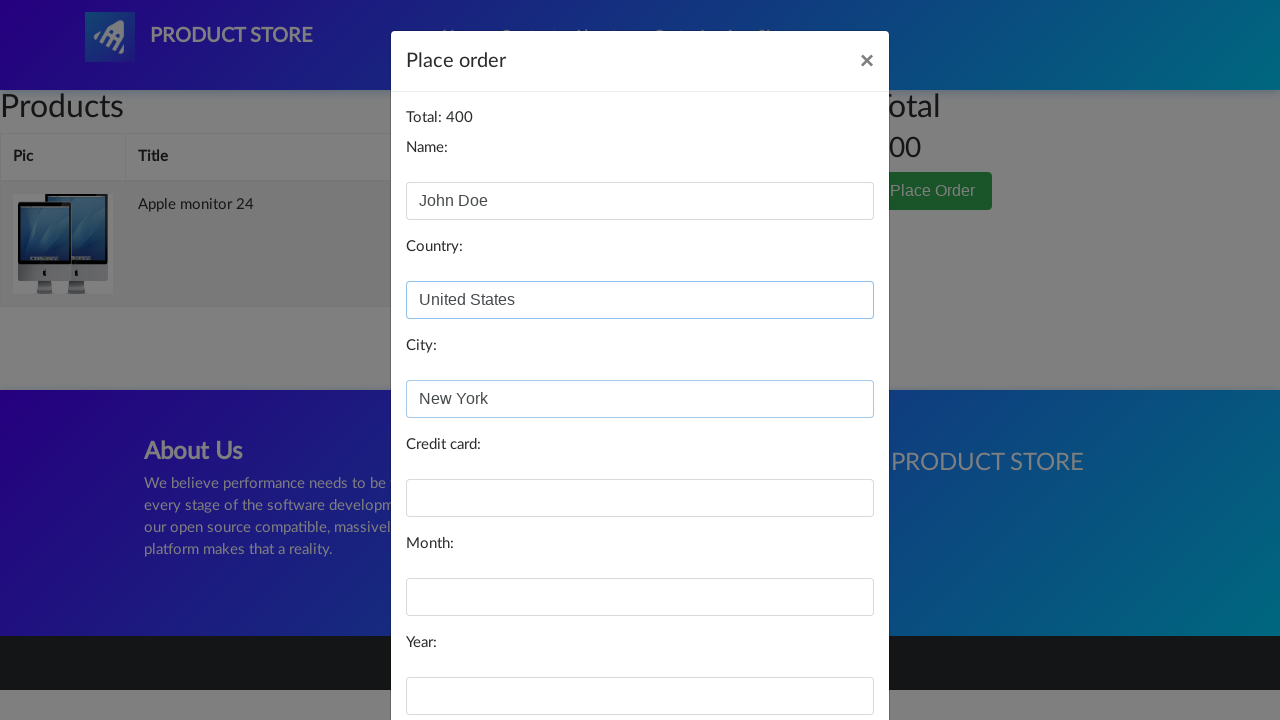

Filled in credit card number on //input[@id='card']
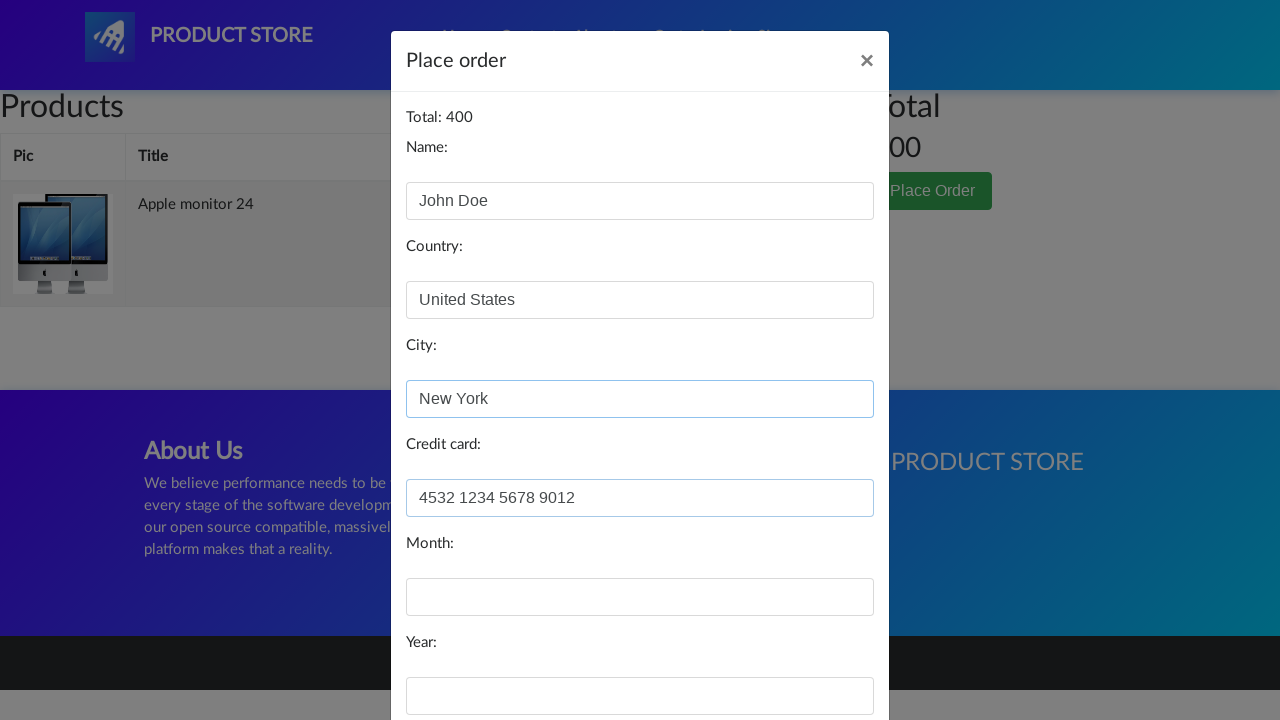

Filled in expiration month: December on //input[@id='month']
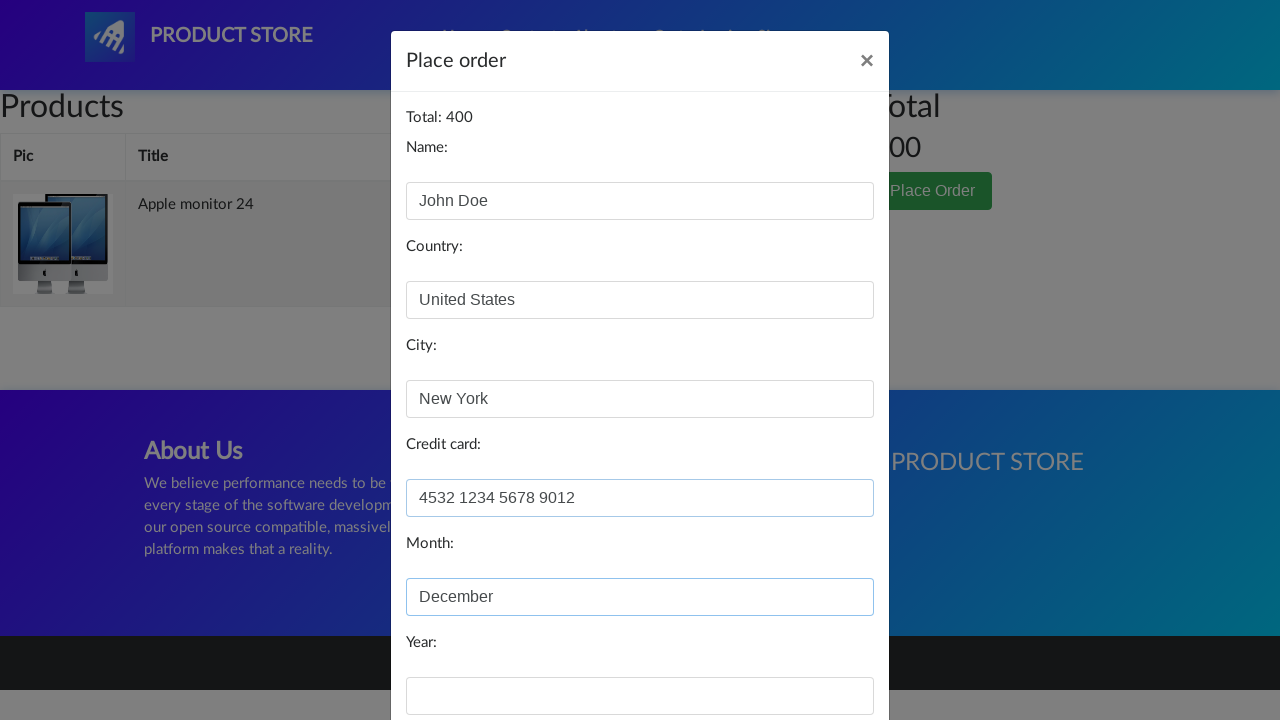

Filled in expiration year: 2025 on //input[@id='year']
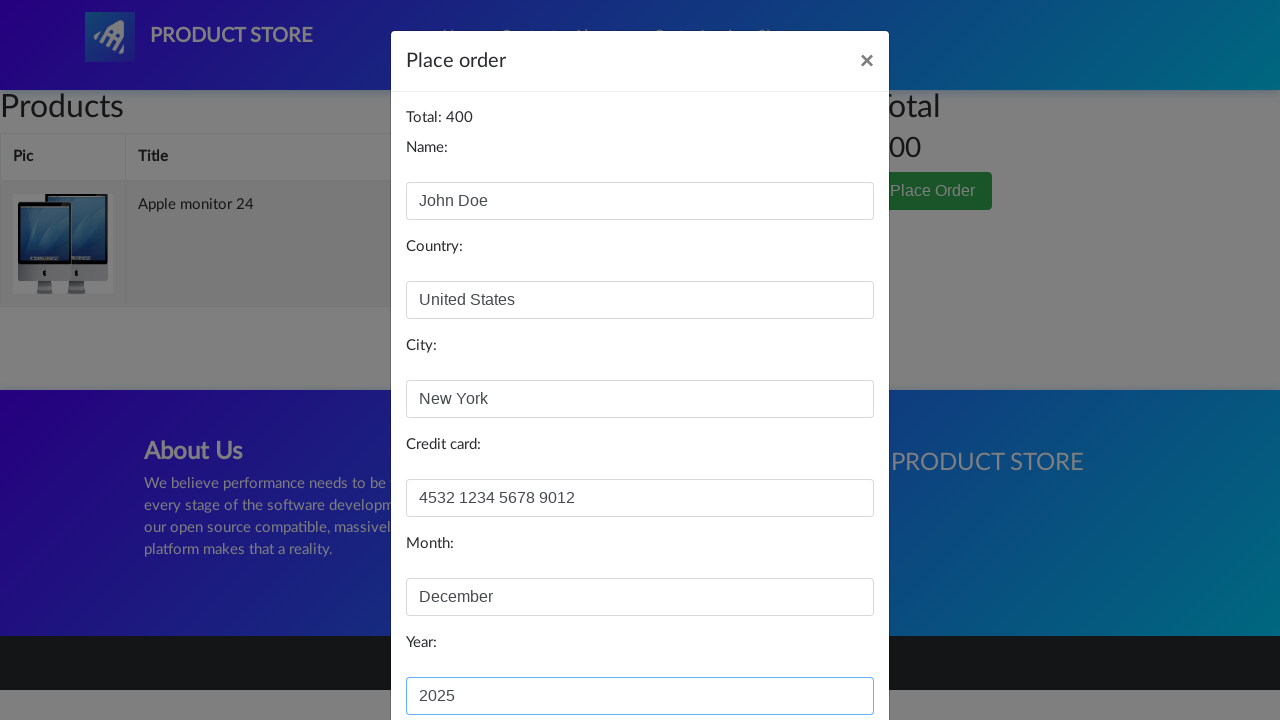

Clicked Purchase button to complete the order at (823, 655) on xpath=//button[contains(text(),'Purchase')]
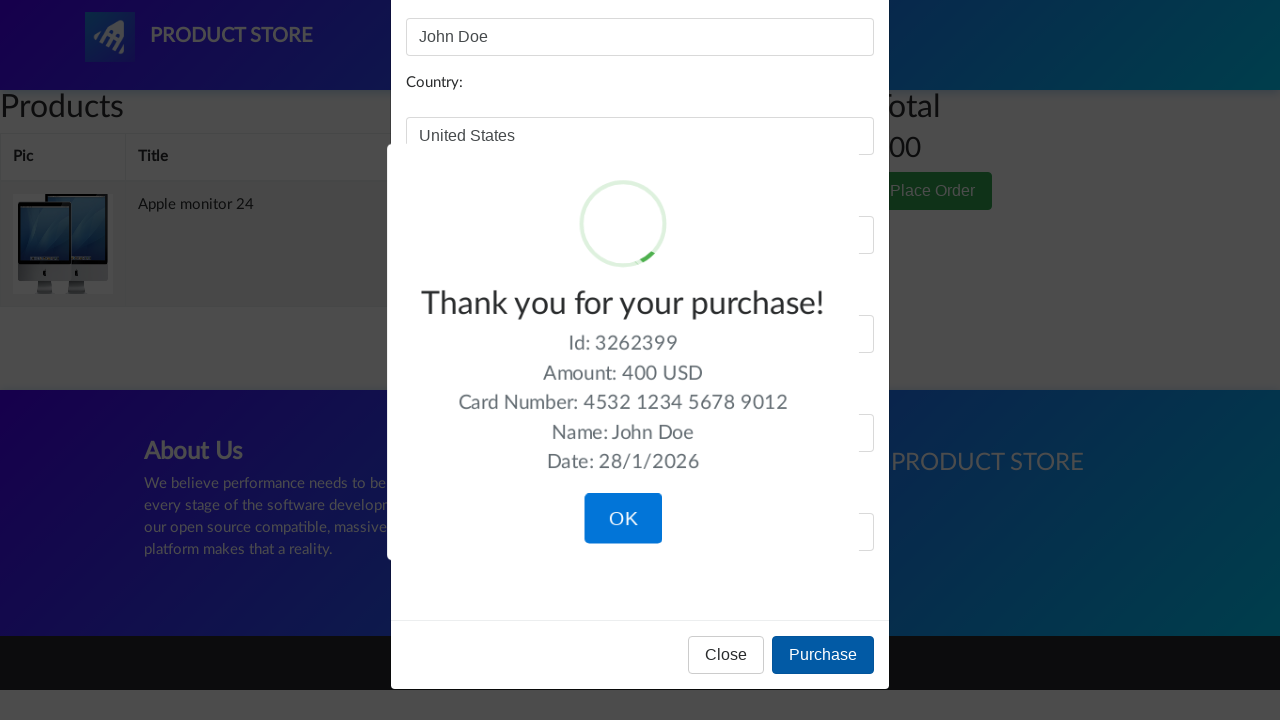

Verified purchase success message appeared
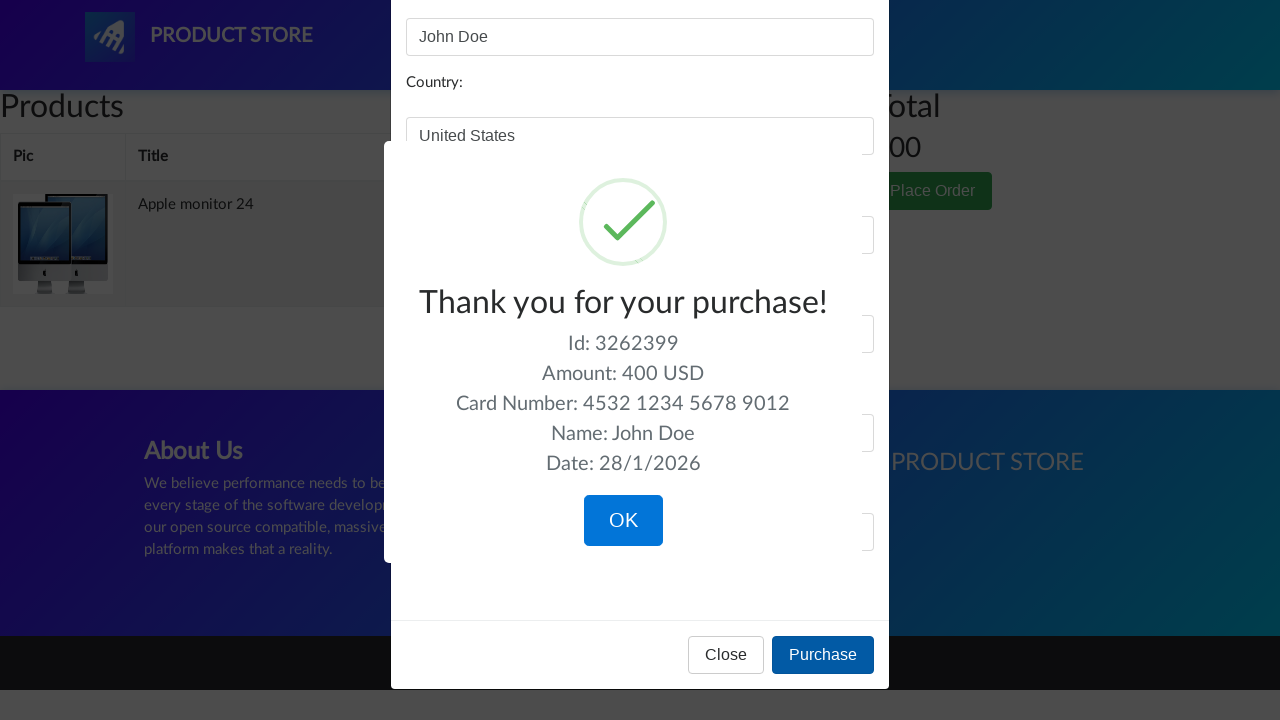

Clicked OK button to close purchase confirmation dialog at (623, 521) on xpath=//button[contains(text(),'OK')]
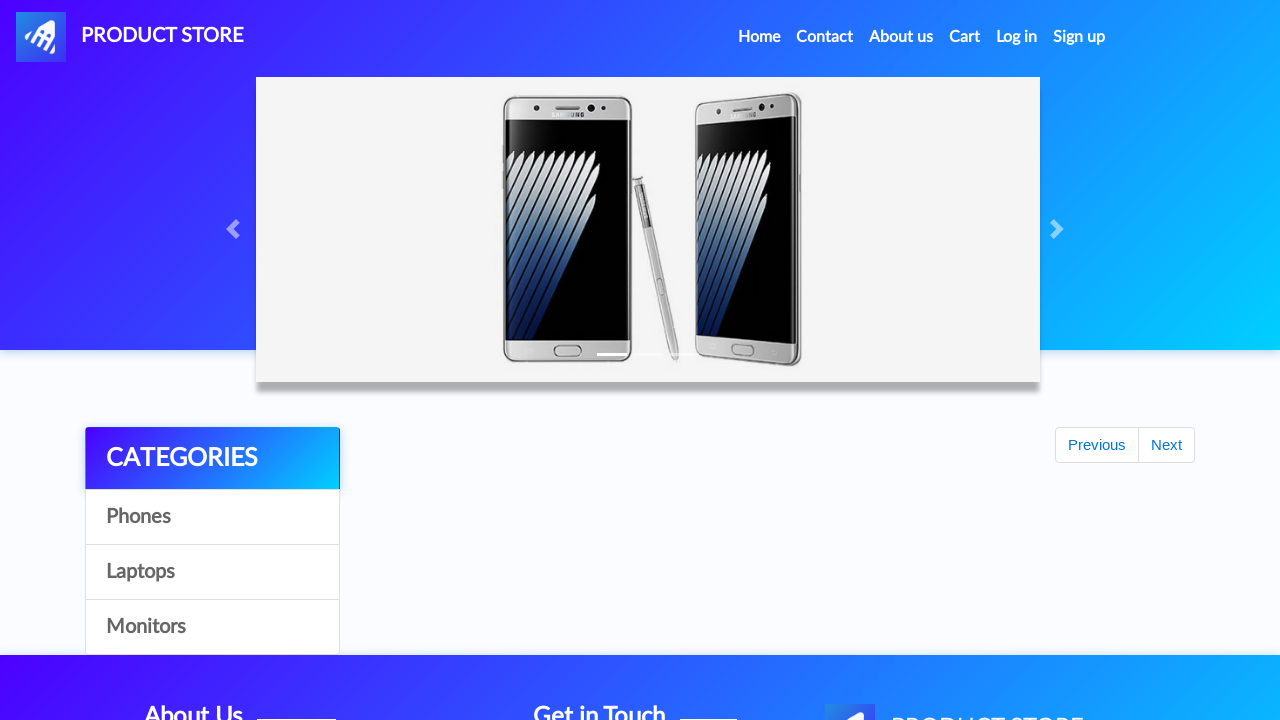

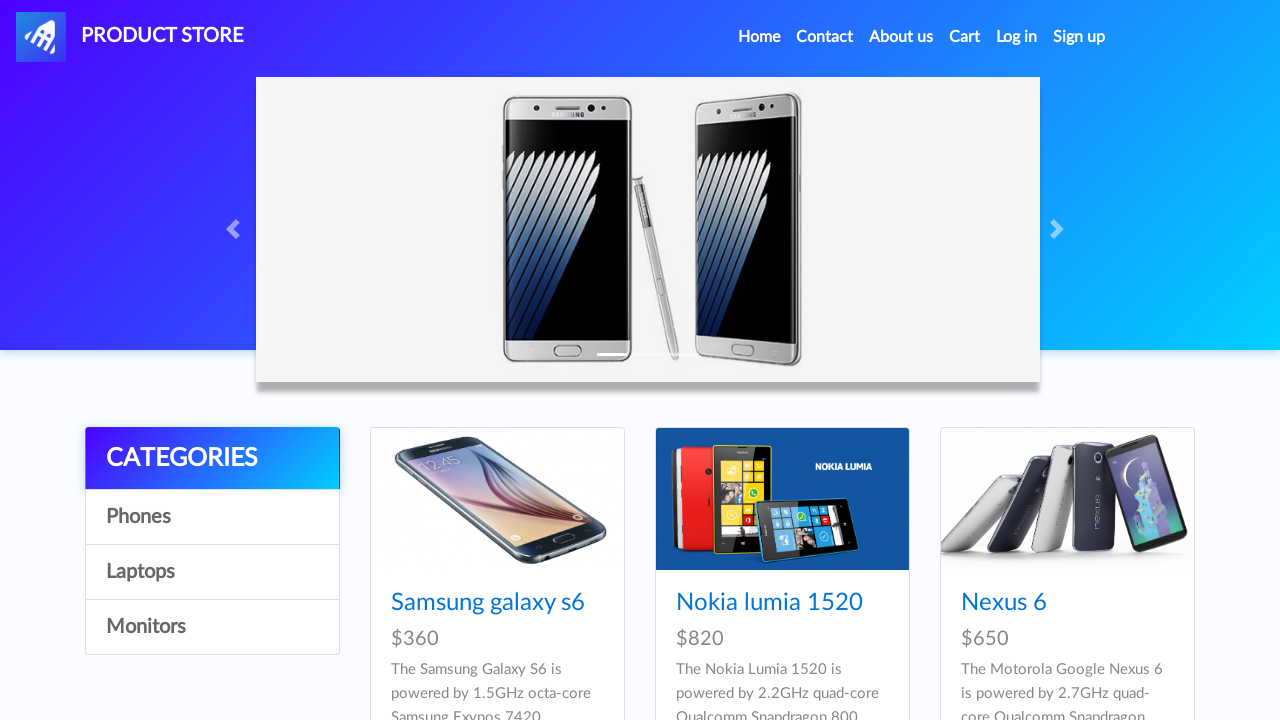